Clicks the Get Started button on the homepage to begin using the application

Starting URL: https://dsportalapp.herokuapp.com/

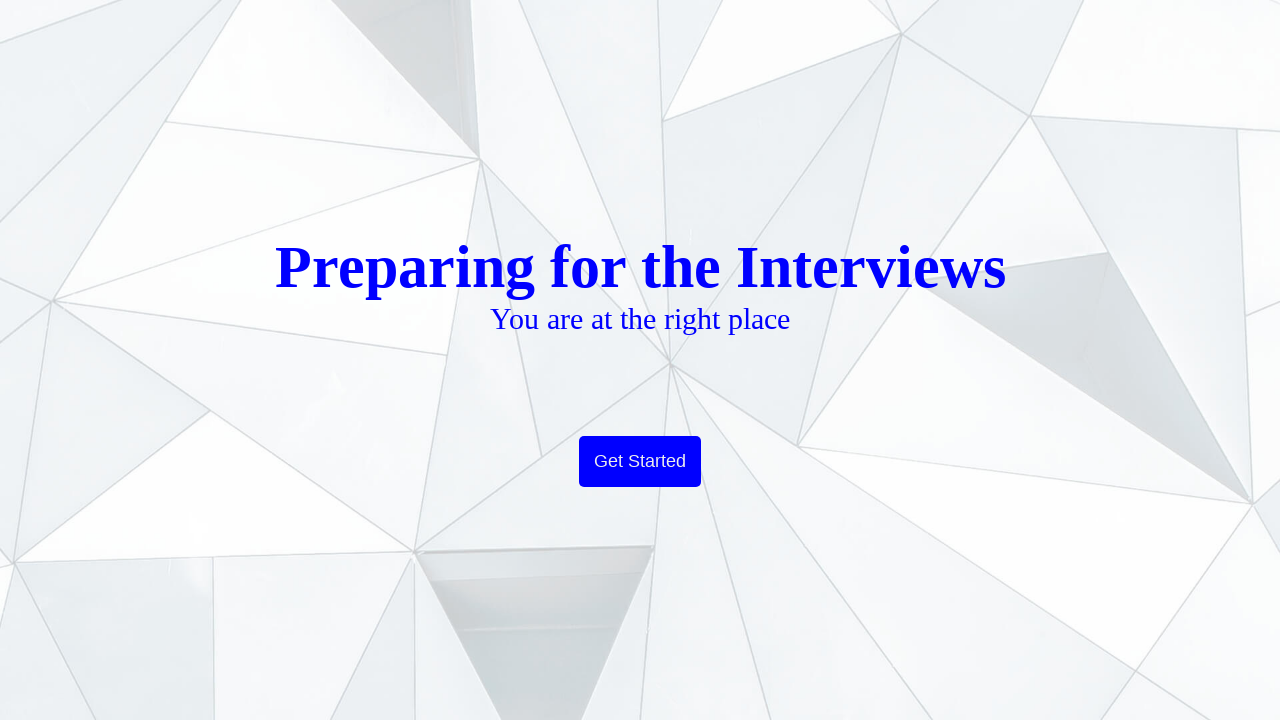

Navigated to DSPortal homepage
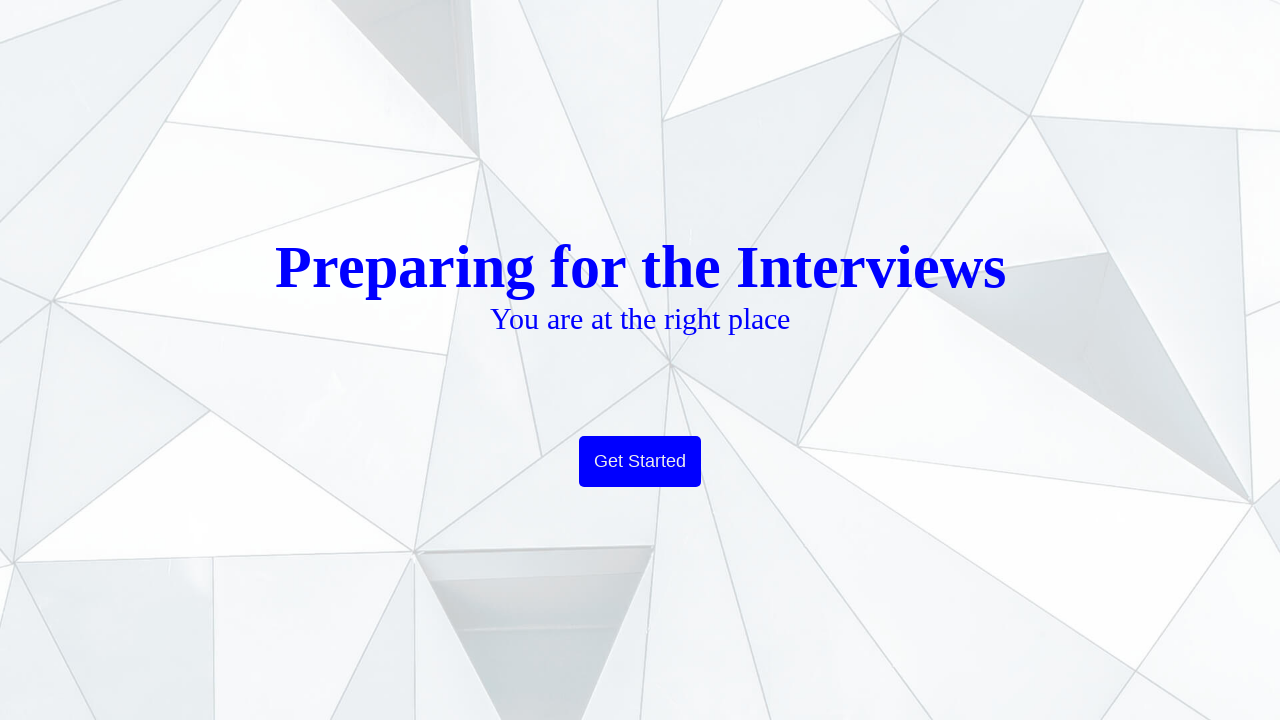

Clicked the Get Started button to begin using the application at (640, 462) on xpath=//button[text()='Get Started']
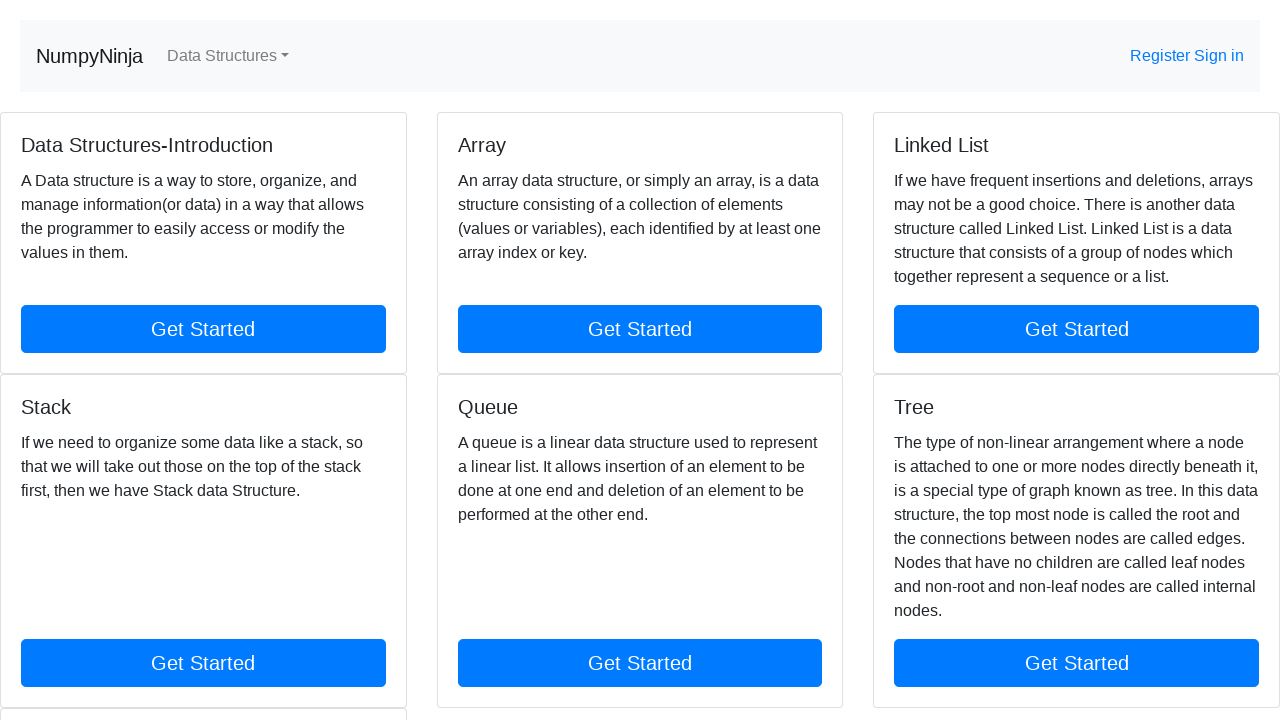

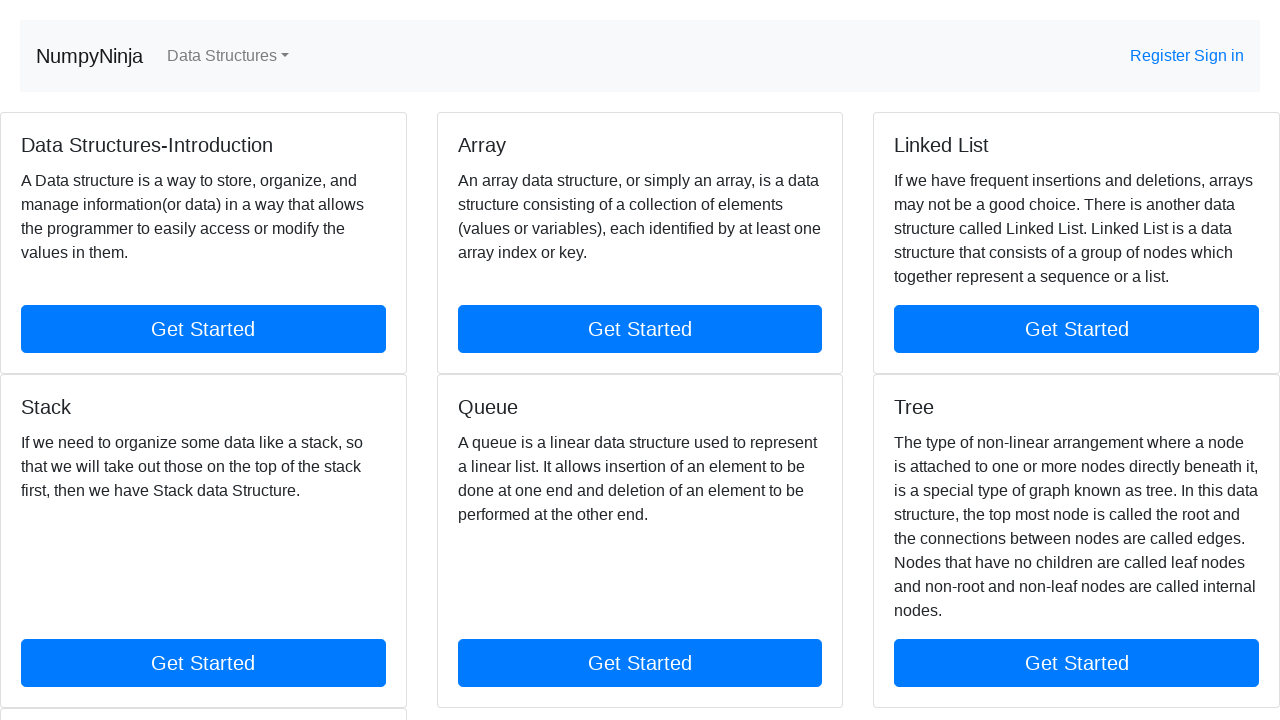